Tests infinite scroll functionality by clicking the Infinite Scroll link and scrolling down multiple times to trigger content loading

Starting URL: https://the-internet.herokuapp.com/

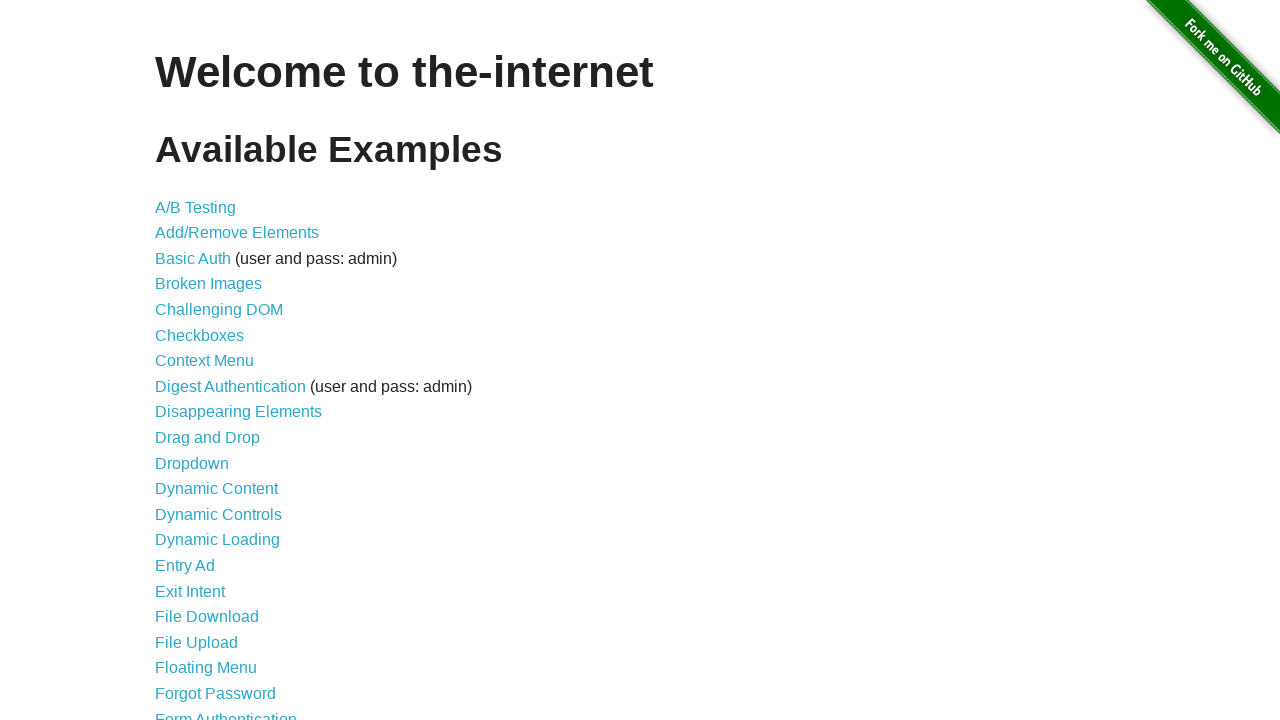

Clicked on Infinite Scroll link at (201, 360) on text=Infinite Scroll
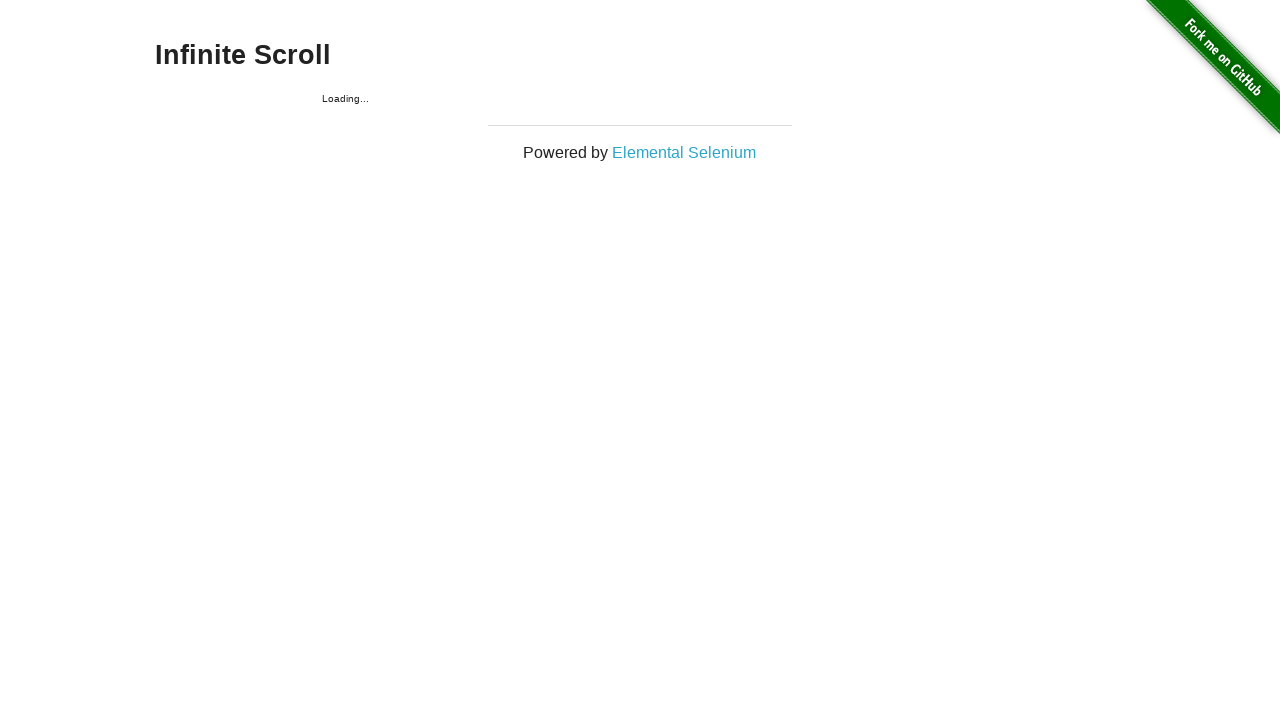

Infinite scroll page loaded (networkidle)
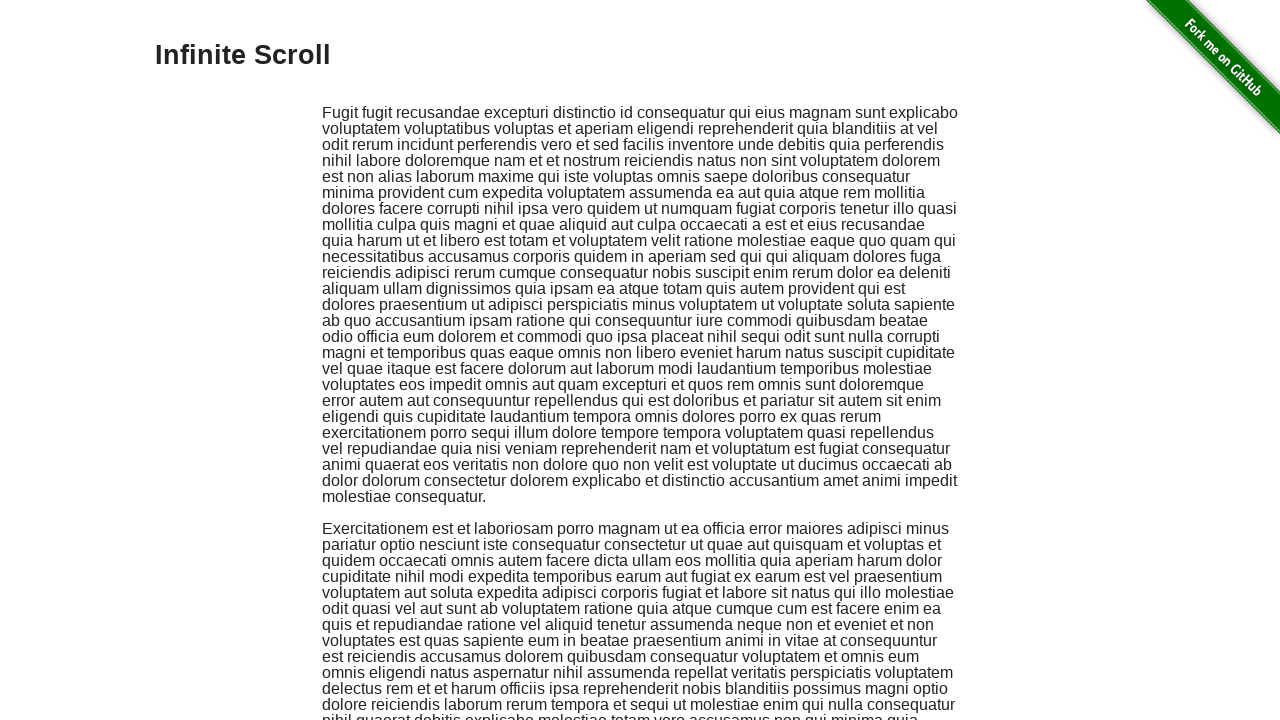

Scrolled to bottom of page (scroll 1 of 5)
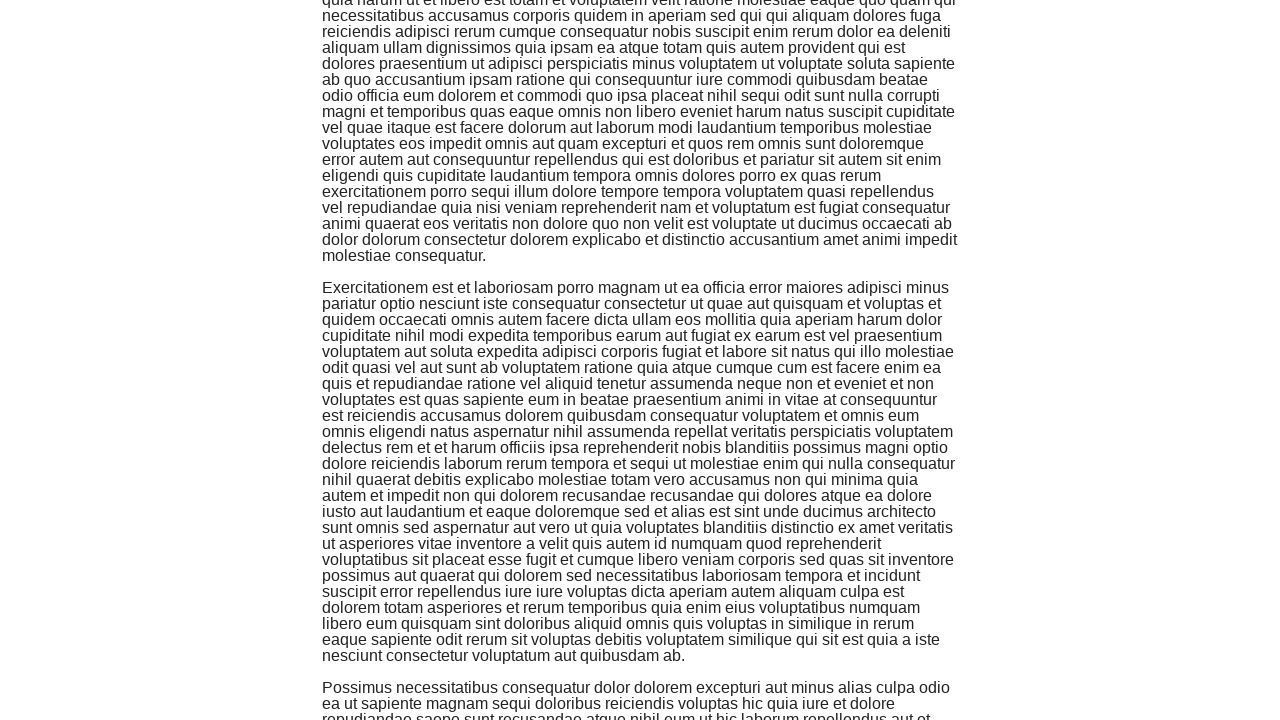

Waited for new content to load (scroll 1 of 5)
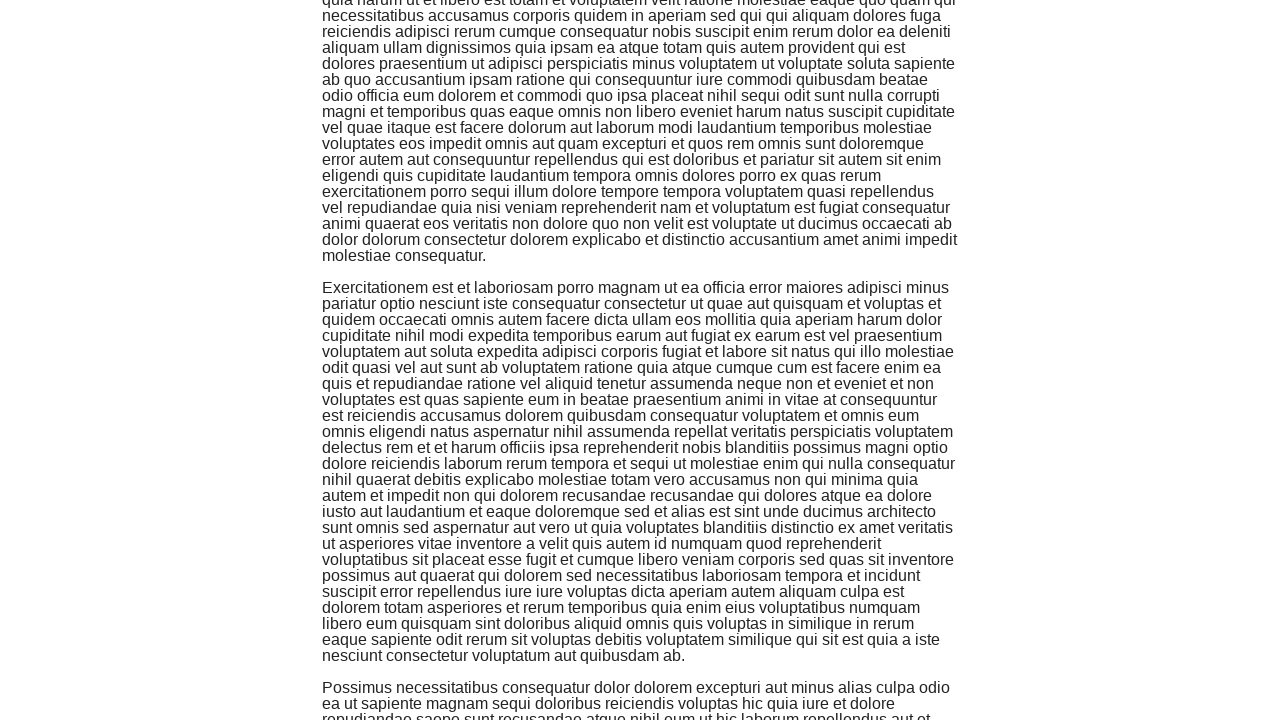

Scrolled to bottom of page (scroll 2 of 5)
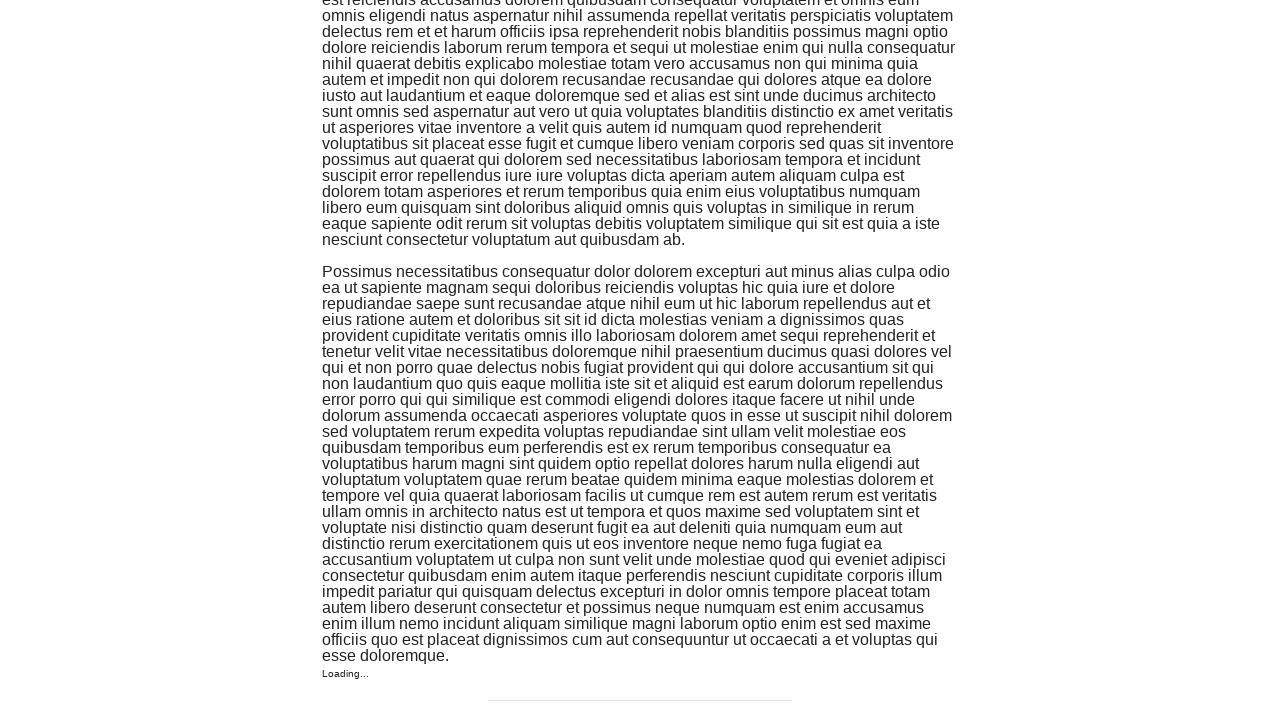

Waited for new content to load (scroll 2 of 5)
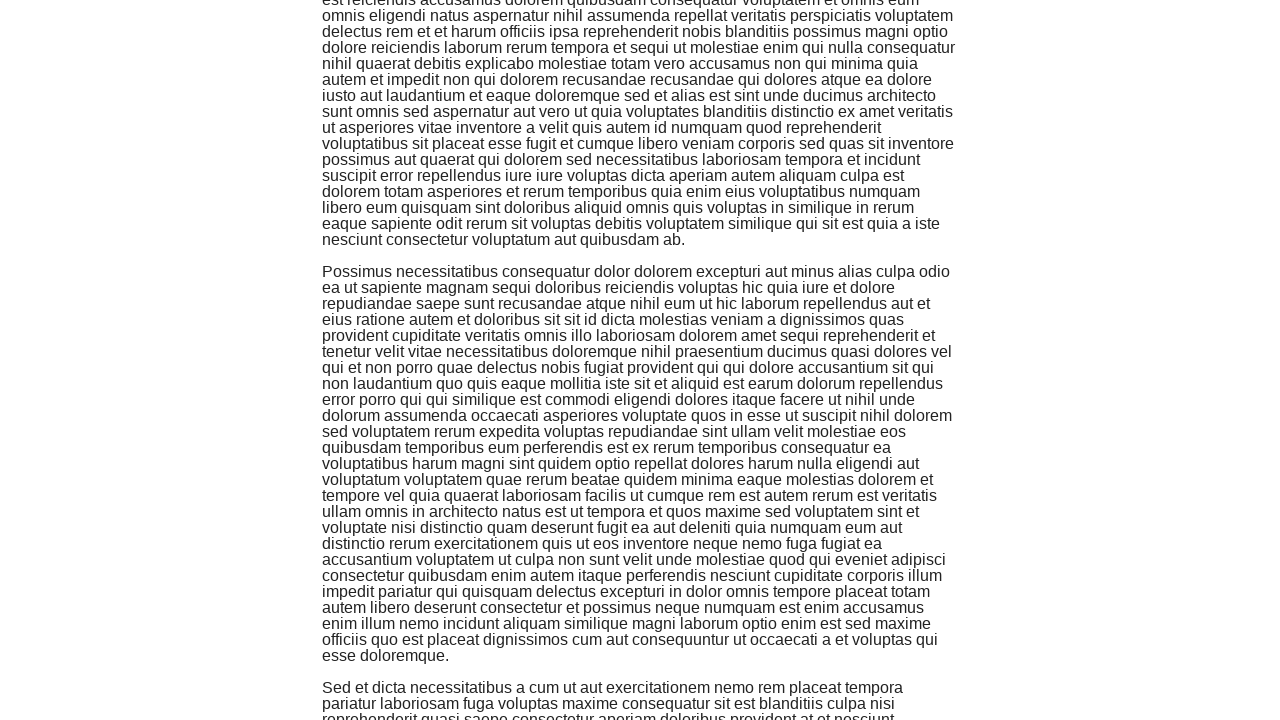

Scrolled to bottom of page (scroll 3 of 5)
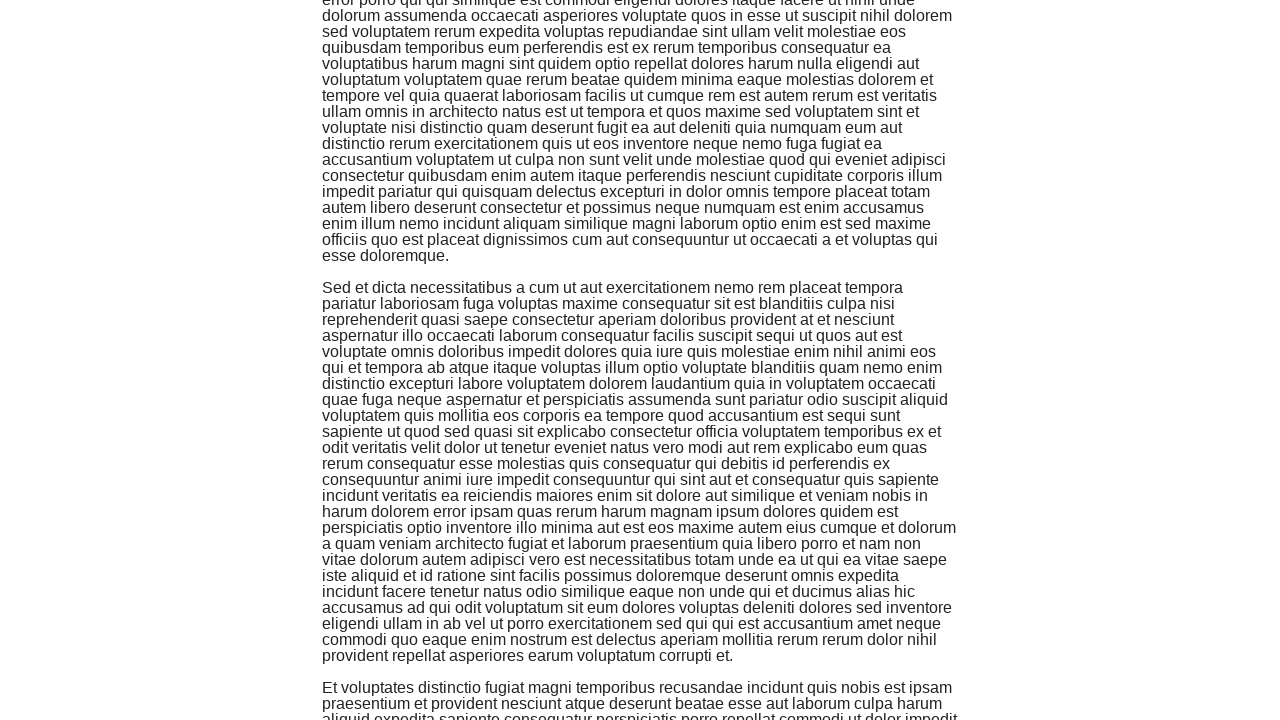

Waited for new content to load (scroll 3 of 5)
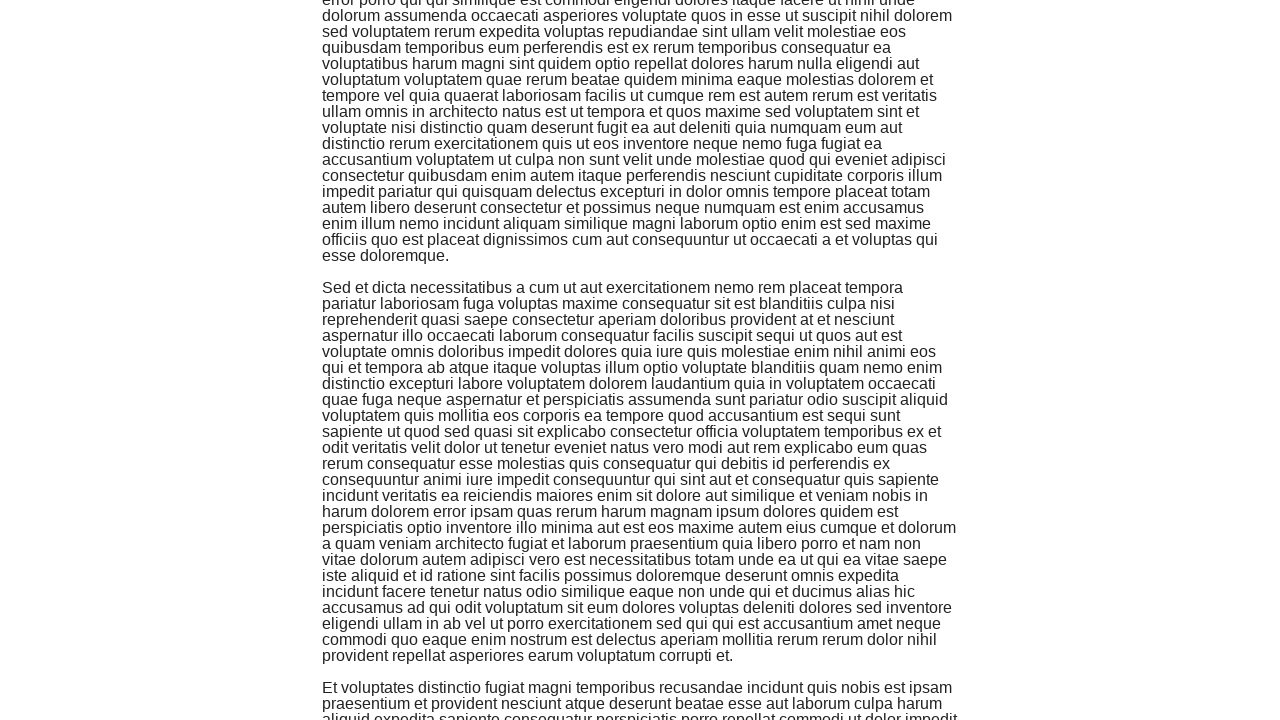

Scrolled to bottom of page (scroll 4 of 5)
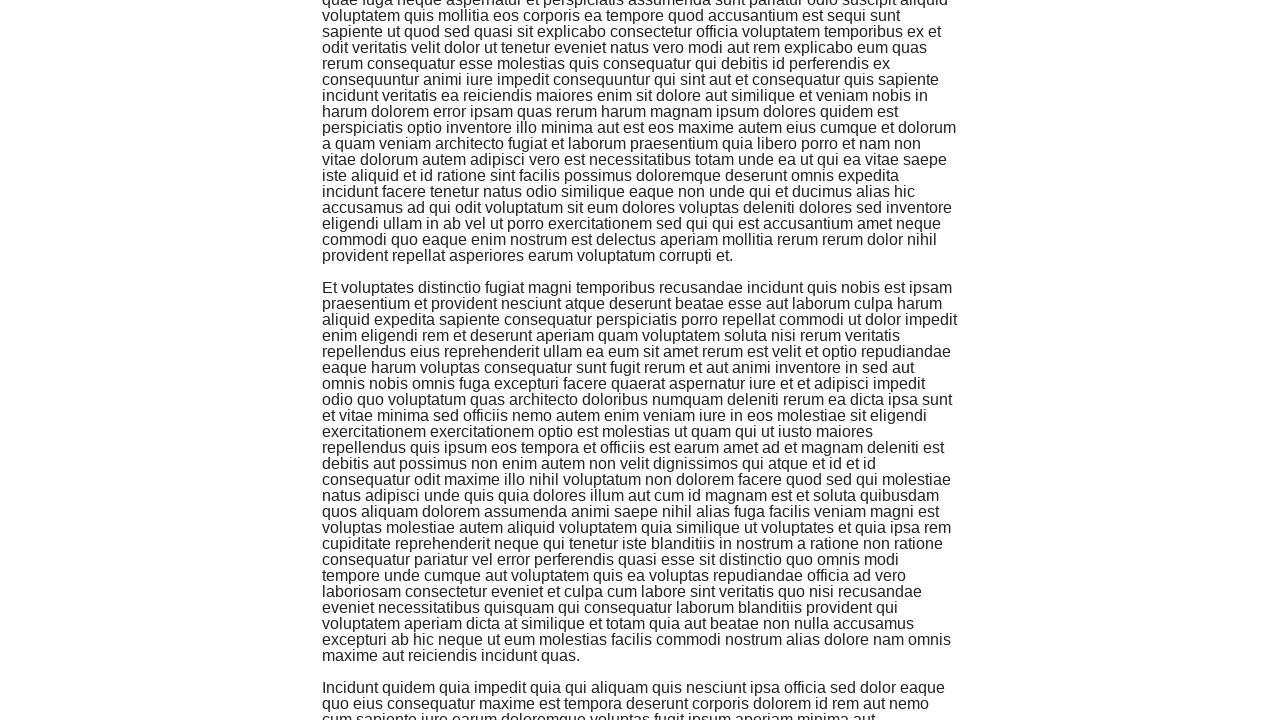

Waited for new content to load (scroll 4 of 5)
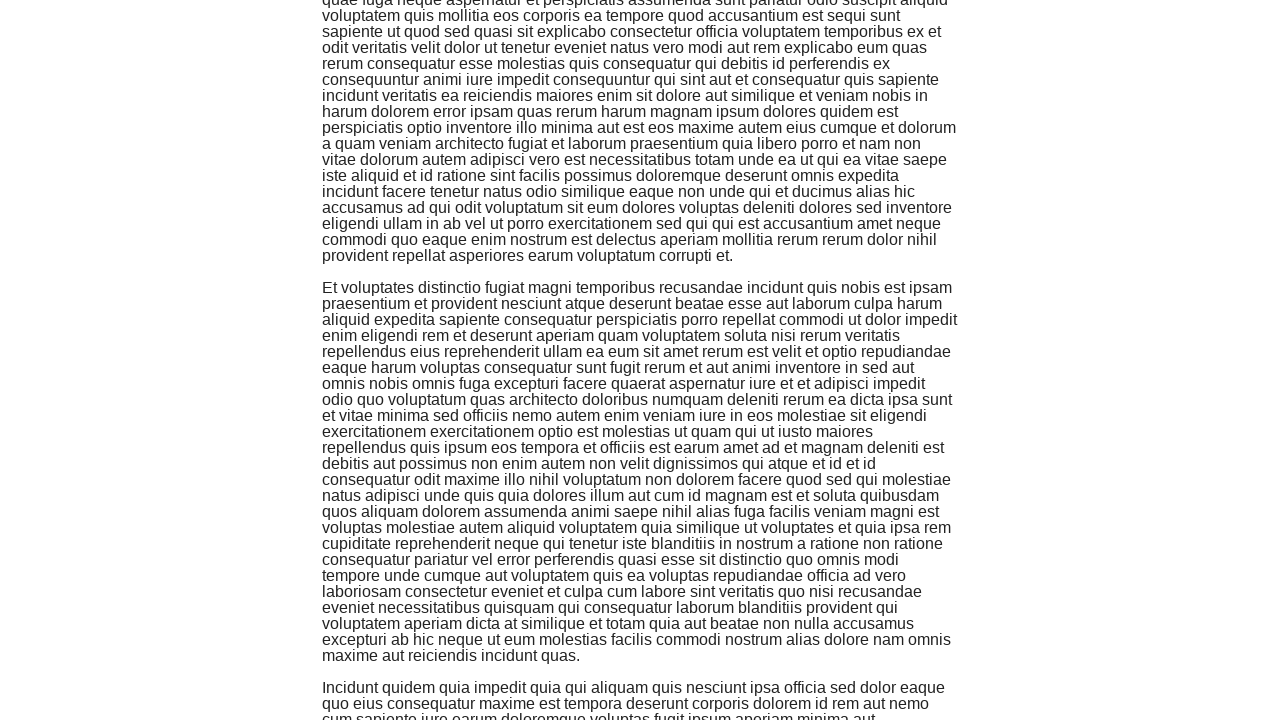

Scrolled to bottom of page (scroll 5 of 5)
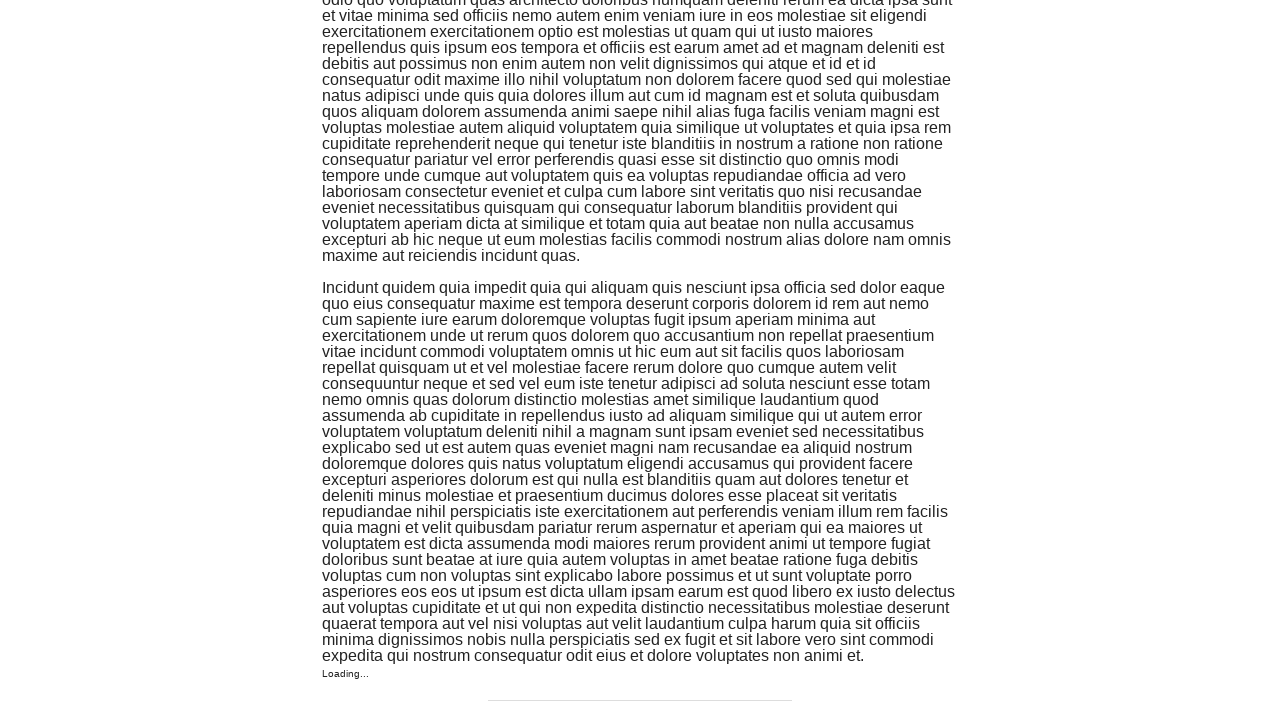

Waited for new content to load (scroll 5 of 5)
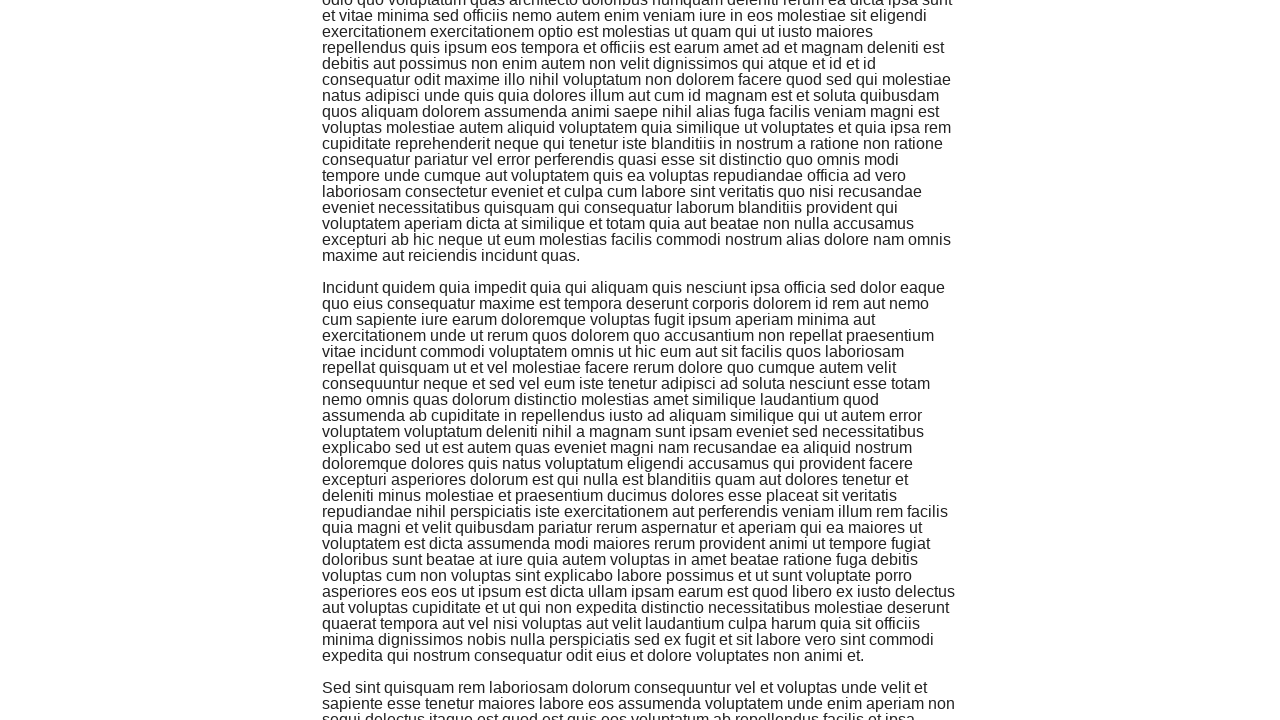

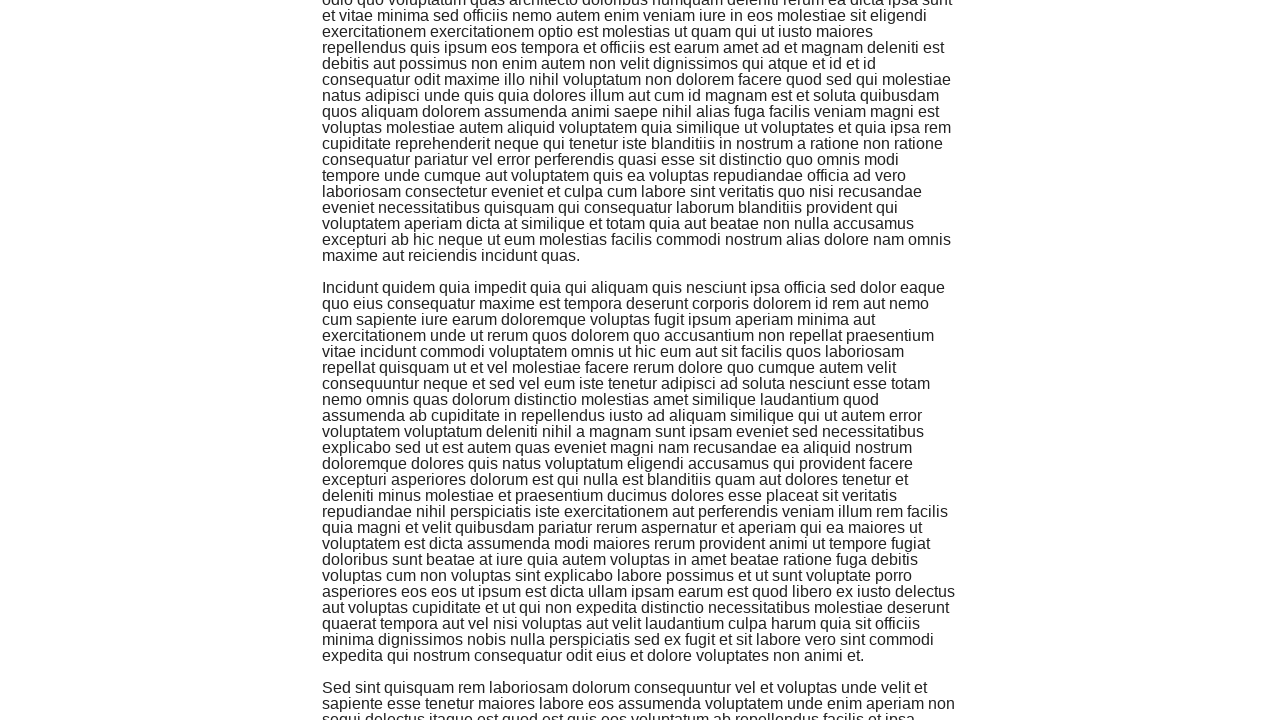